Tests a web form by entering text into a text input field and clicking the submit button, then verifies the success message is displayed

Starting URL: https://www.selenium.dev/selenium/web/web-form.html

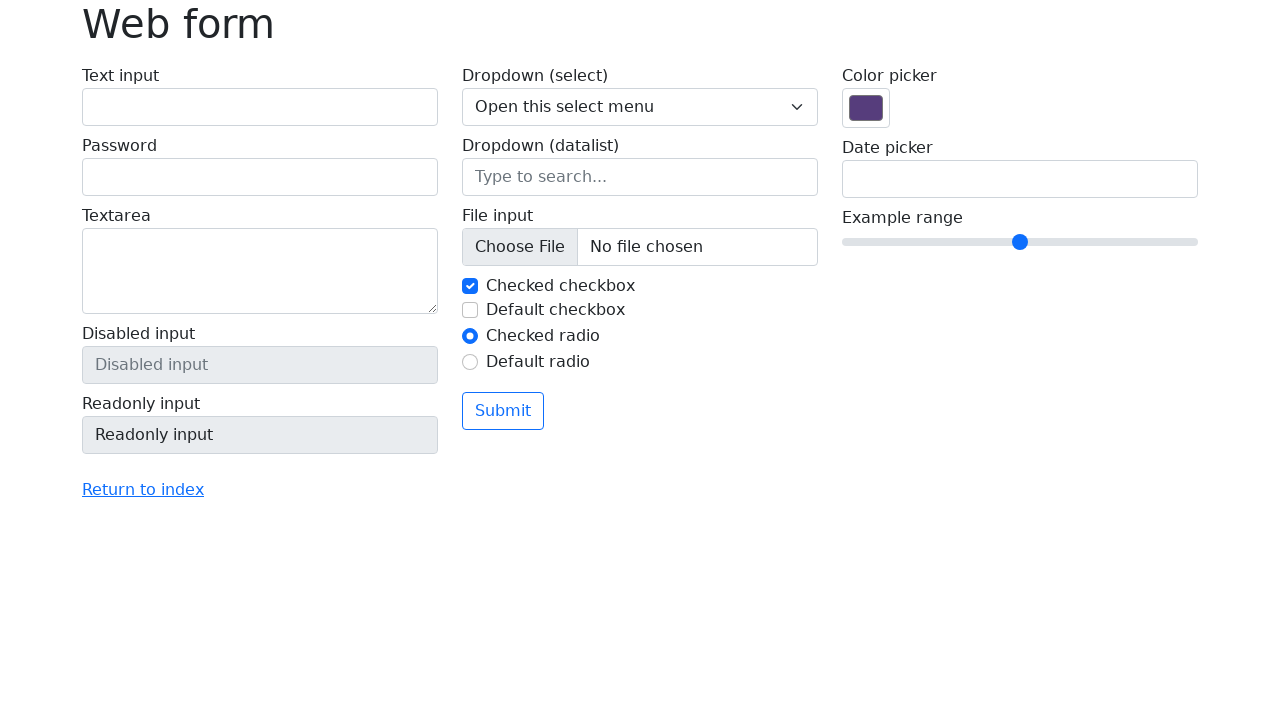

Verified page title is 'Web form'
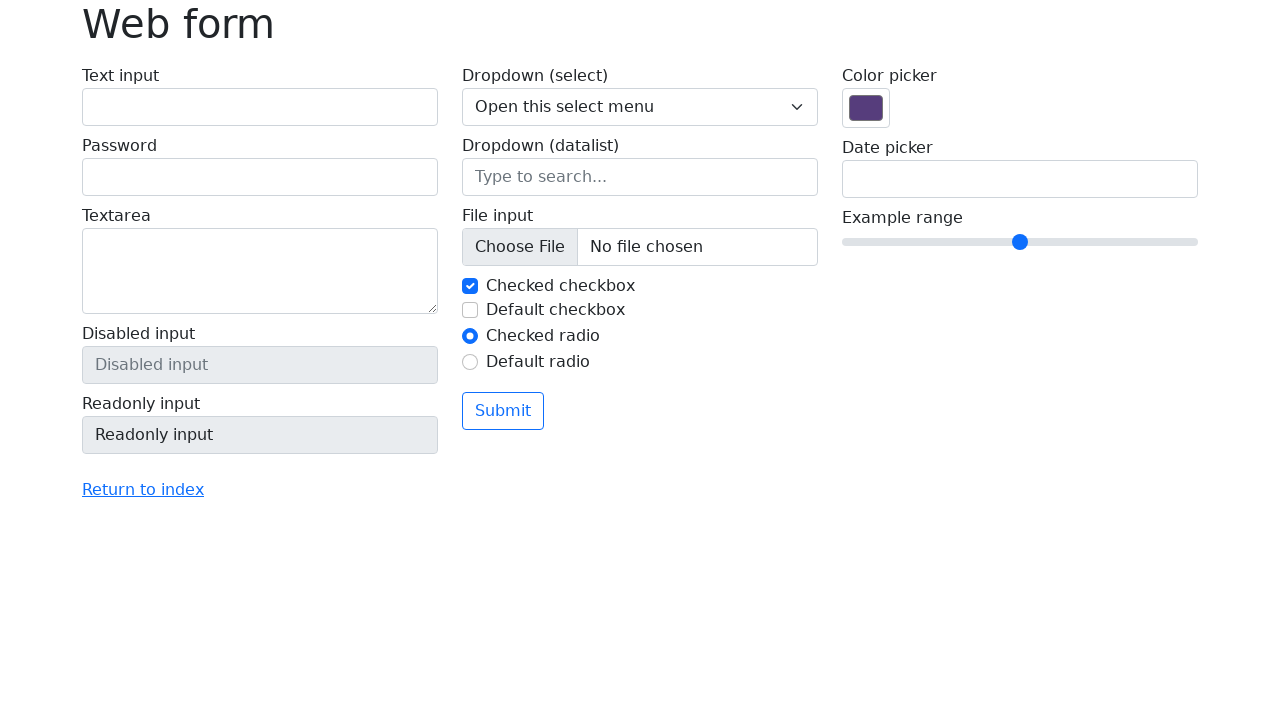

Filled text input field with 'Selenium' on input[name='my-text']
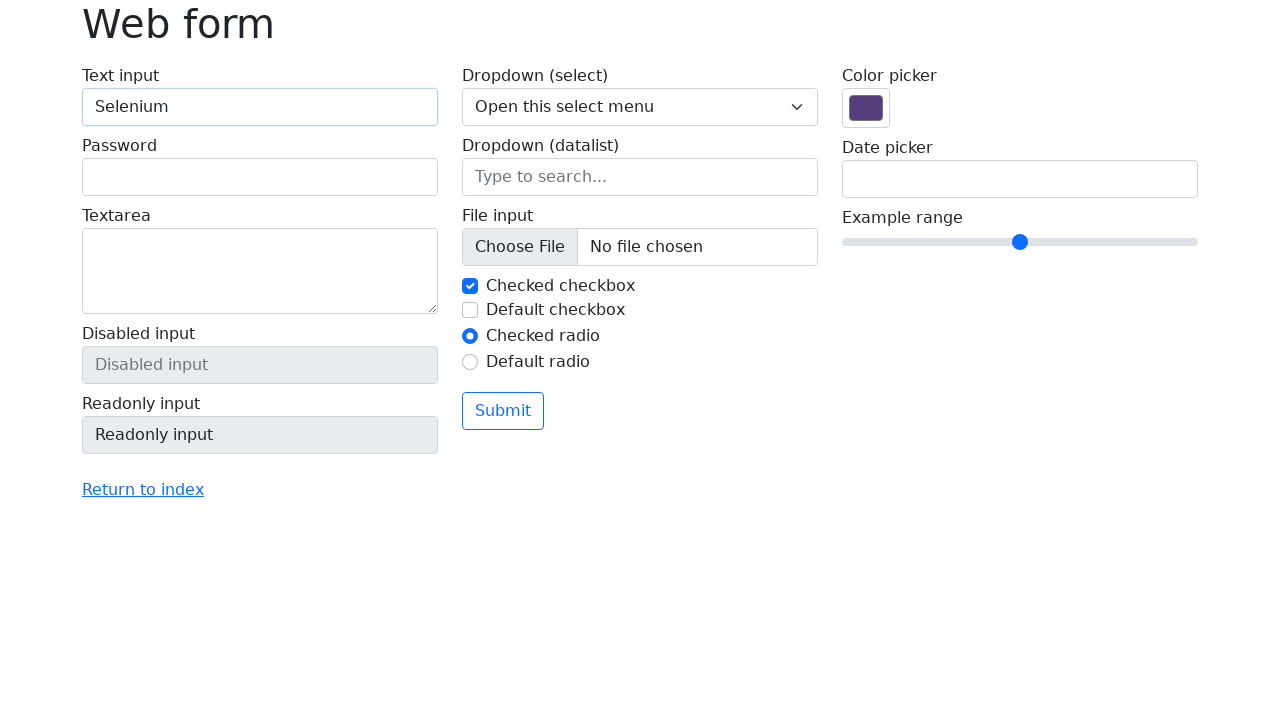

Clicked submit button at (503, 411) on button
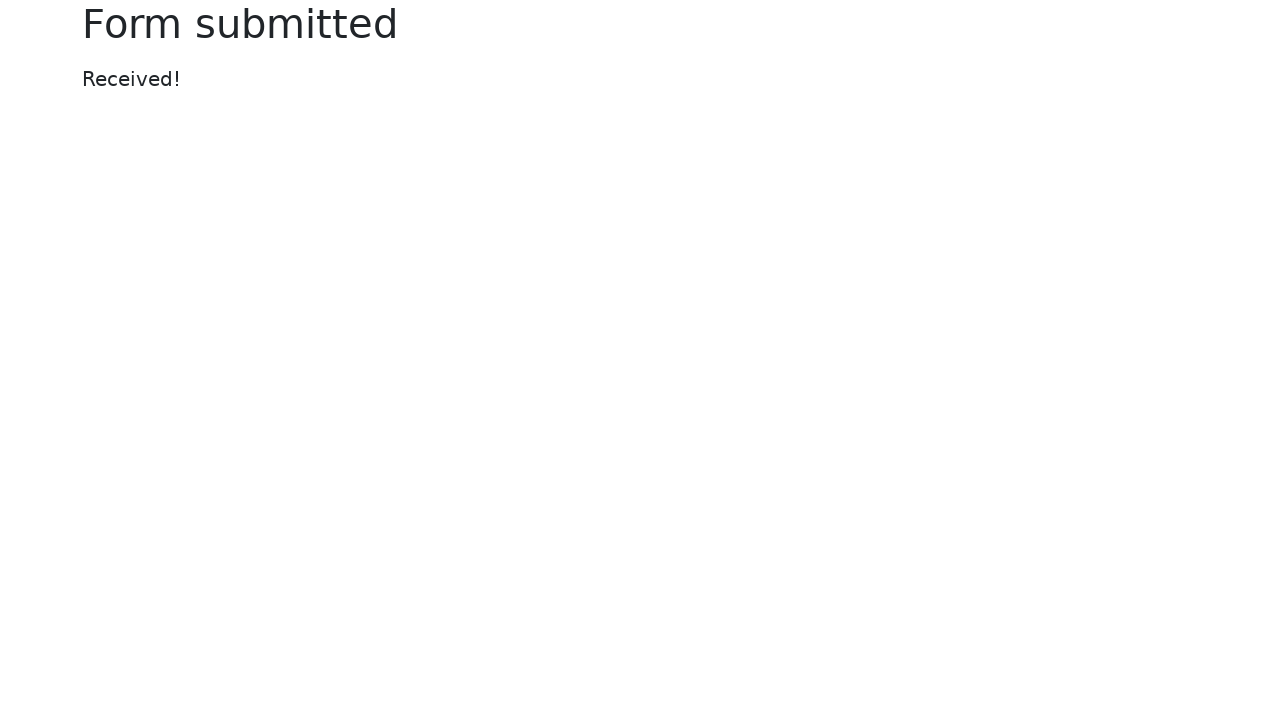

Success message element loaded
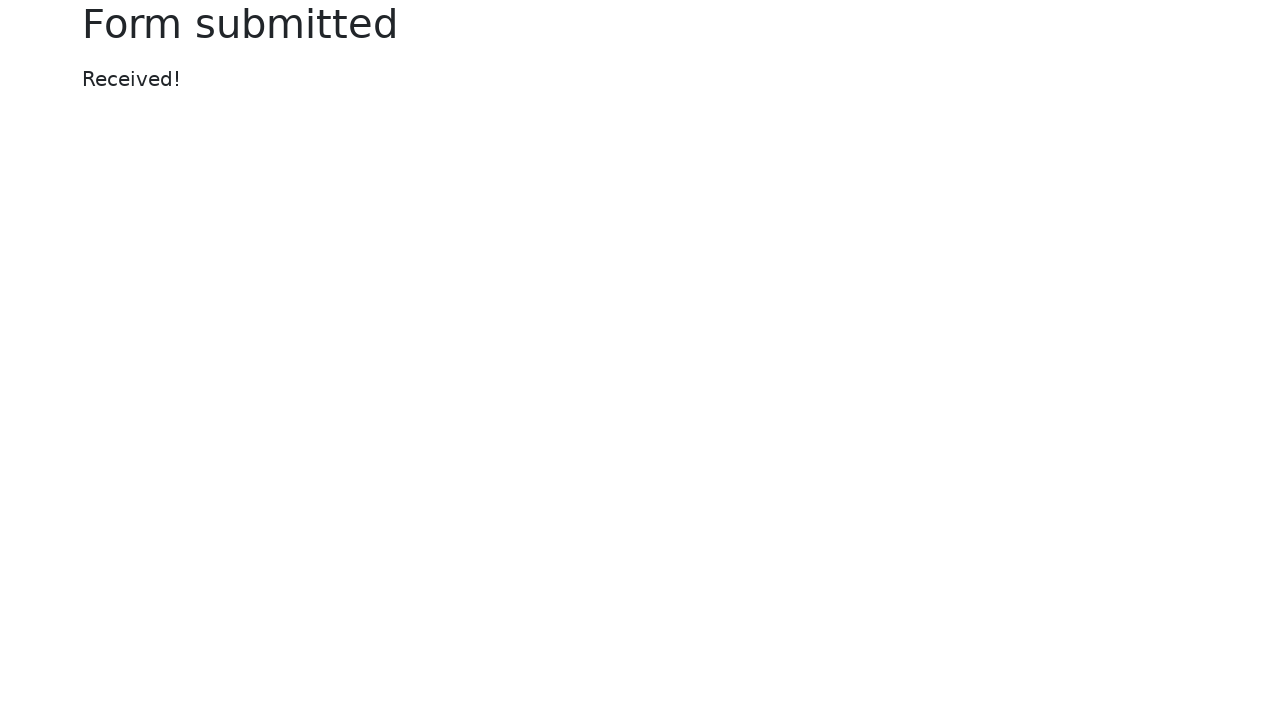

Verified success message displays 'Received!'
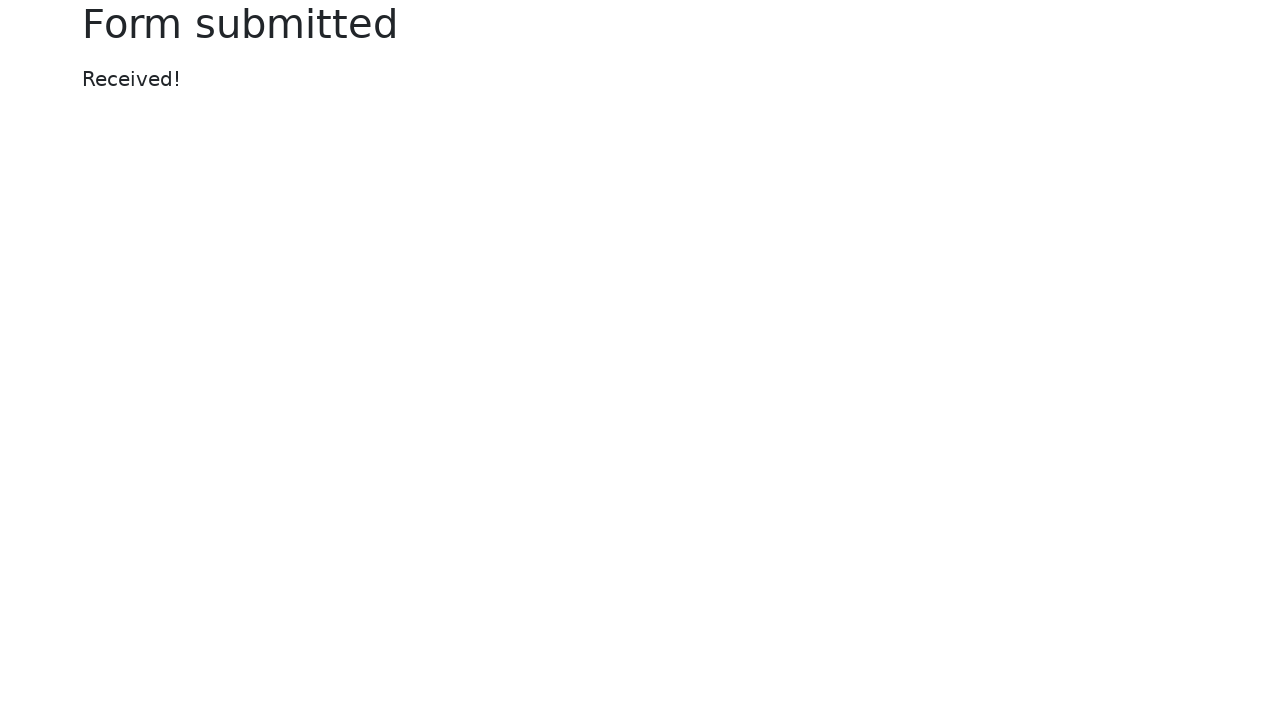

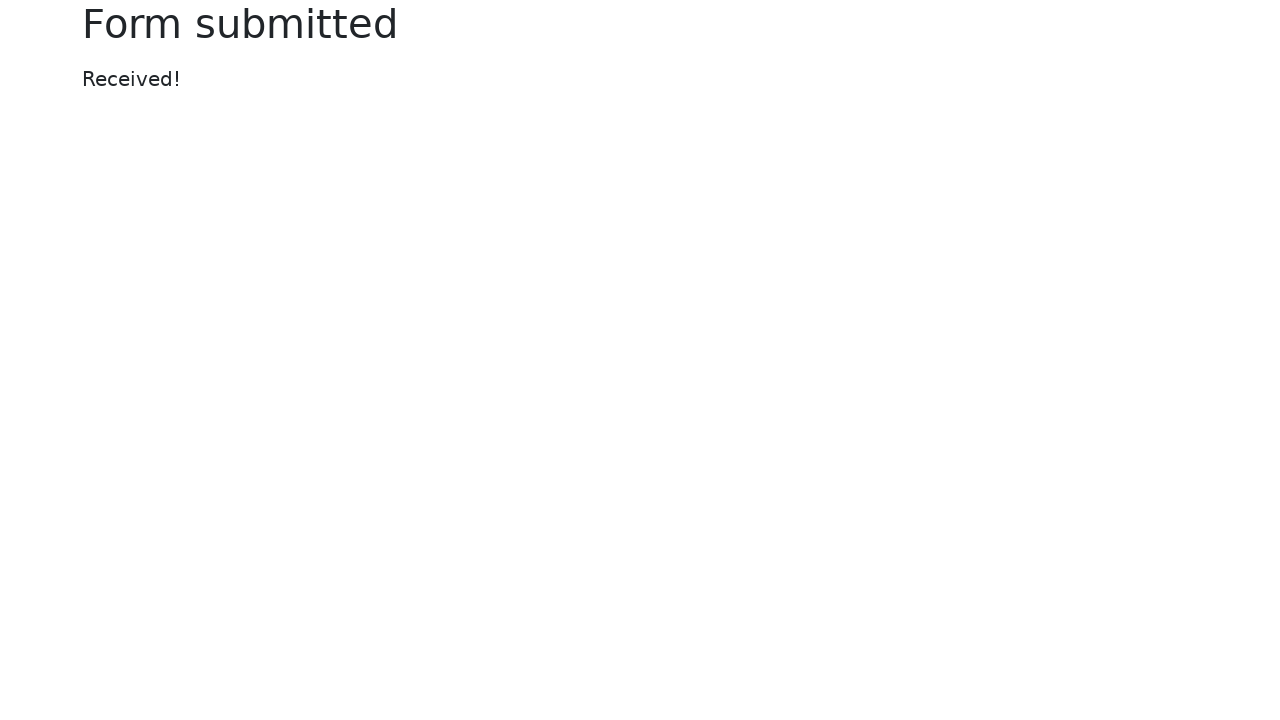